Tests registration form validation when all fields are empty, verifying error messages appear for required fields

Starting URL: https://alada.vn/tai-khoan/dang-ky.html

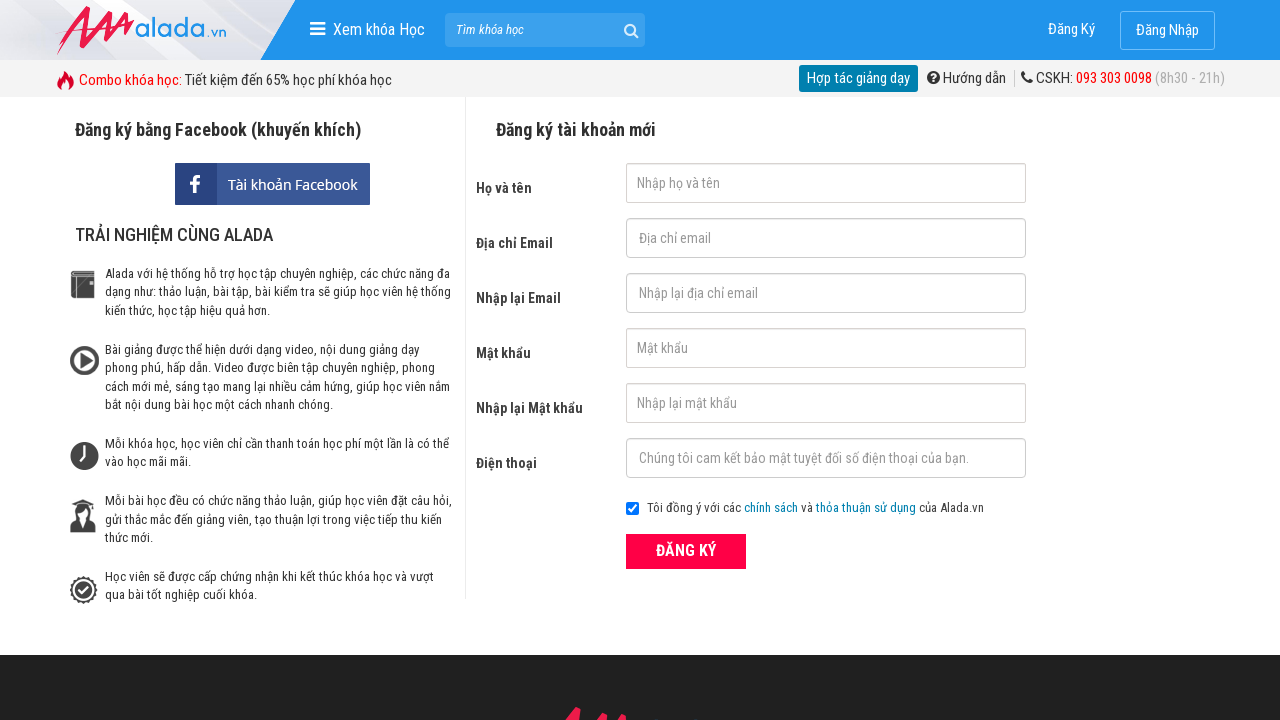

Clicked submit button without filling any fields to test validation at (686, 551) on button[type='submit']
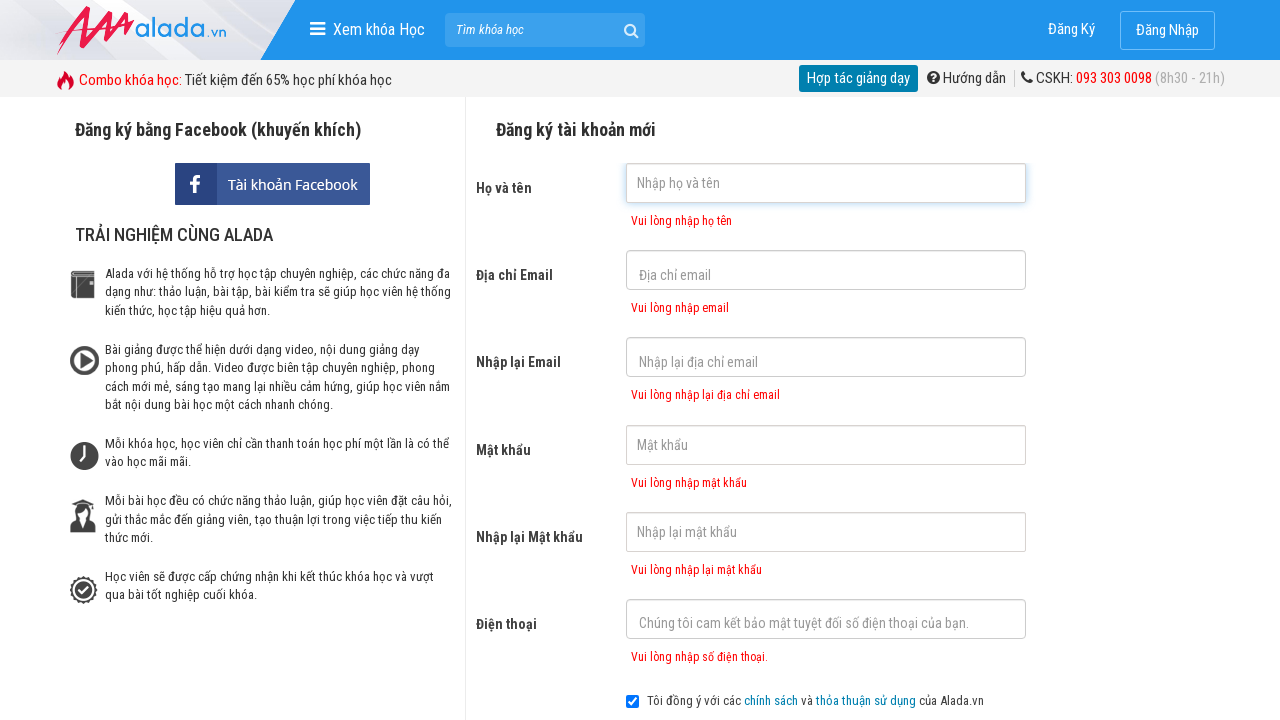

Error message for first name field appeared
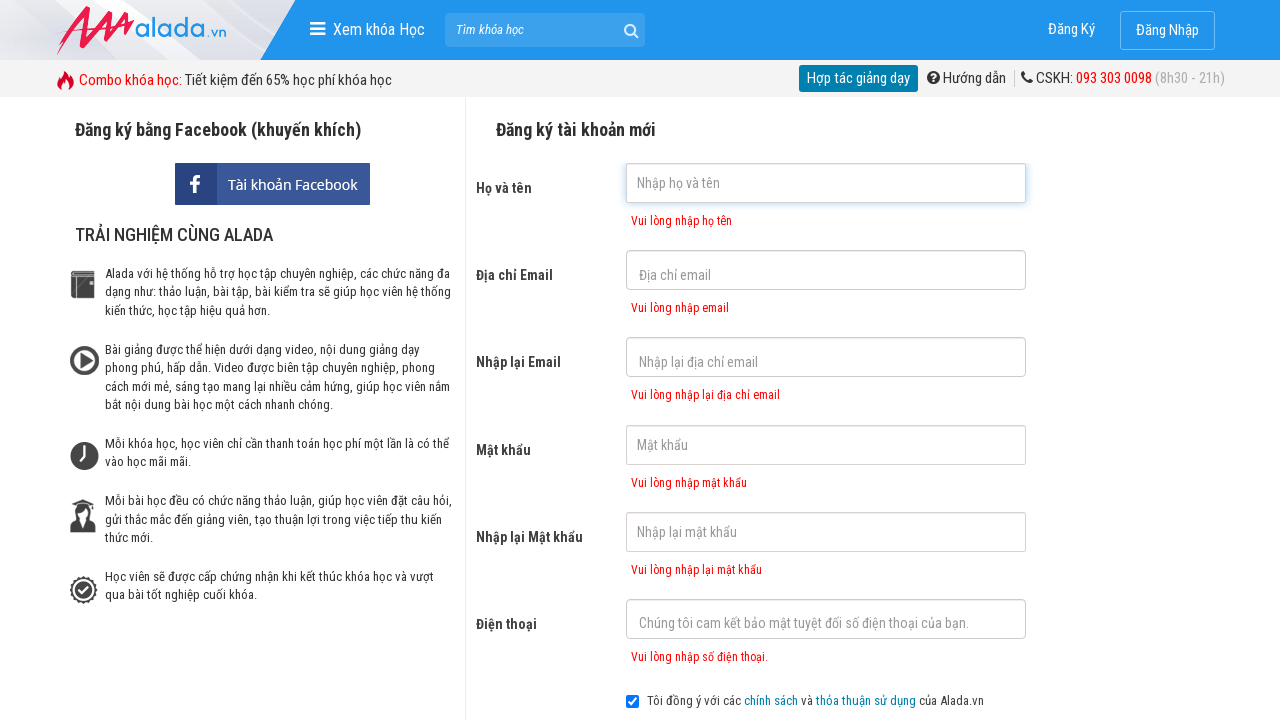

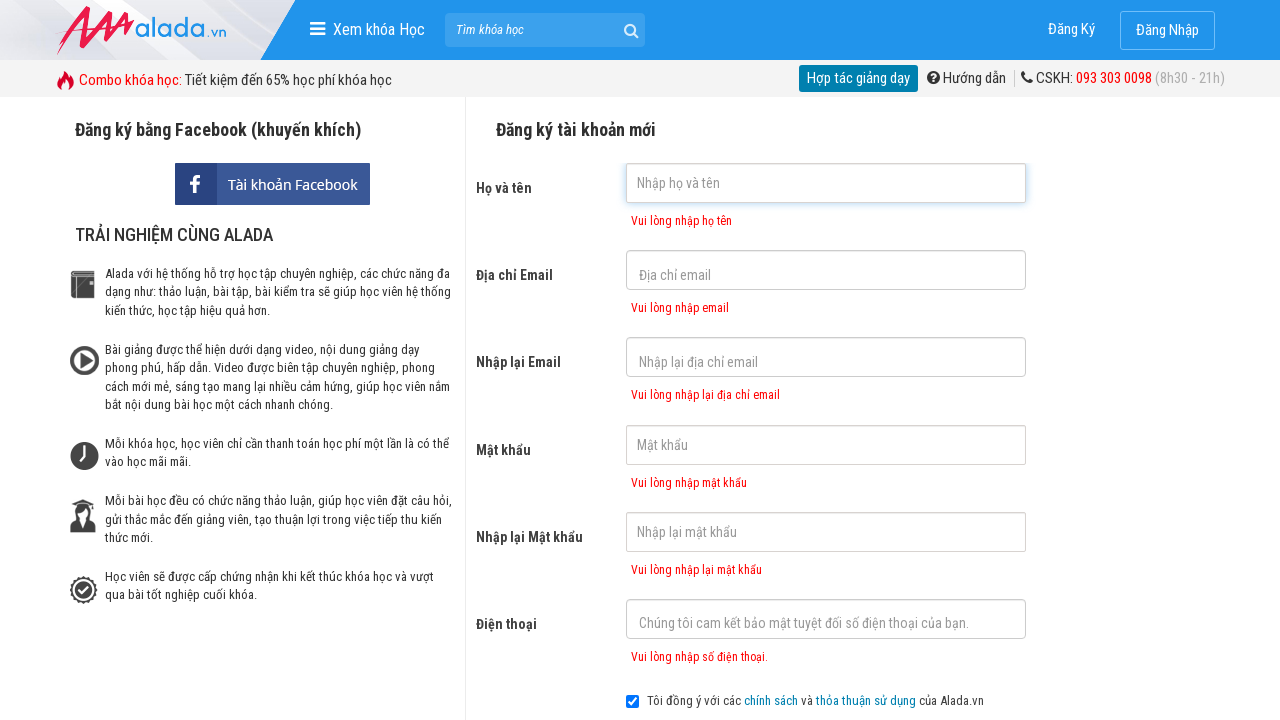